Tests that the navbar dropdown menu contains all expected component links by clicking the dropdown and verifying the menu items.

Starting URL: https://formy-project.herokuapp.com/

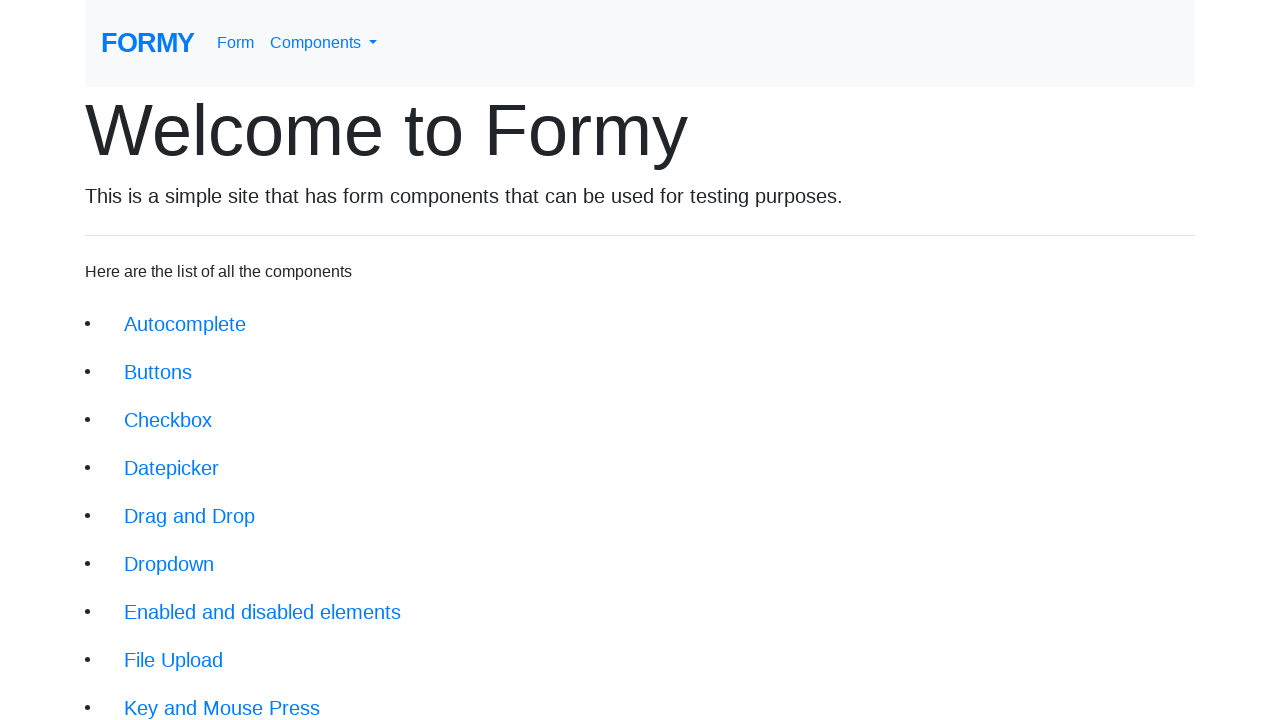

Clicked navbar dropdown menu link at (324, 43) on a#navbarDropdownMenuLink
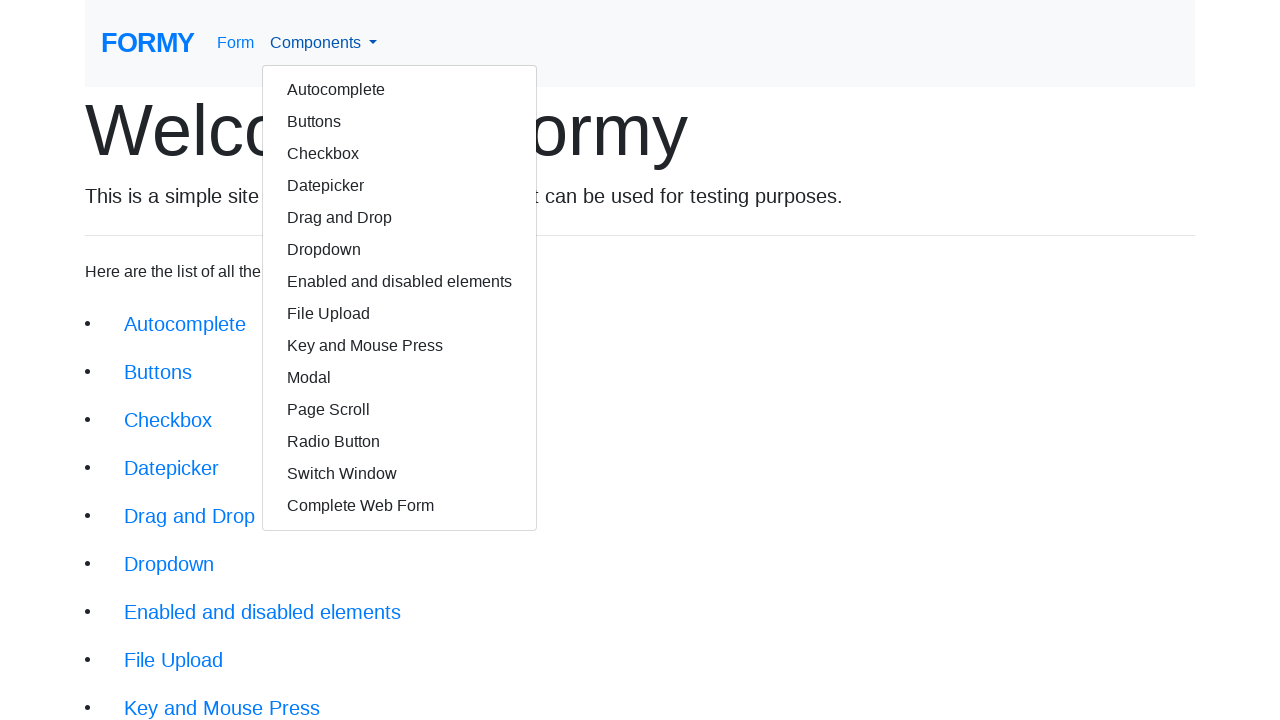

Dropdown menu items loaded and became visible
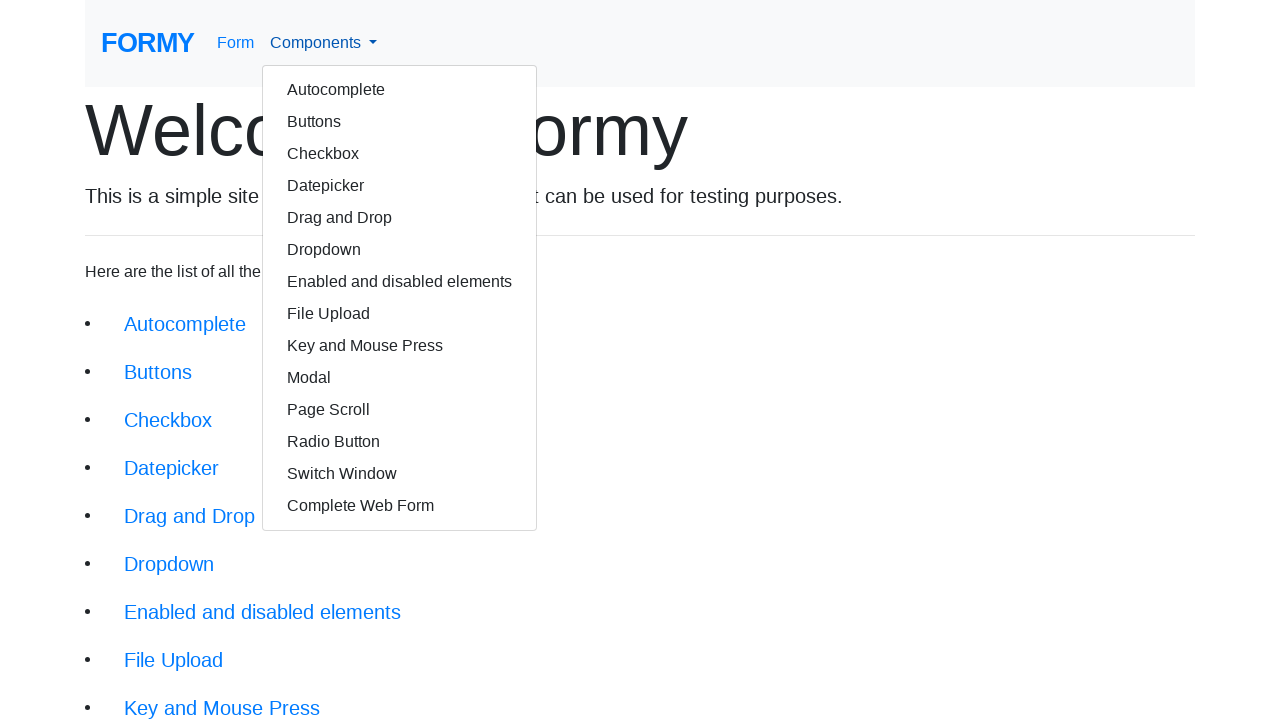

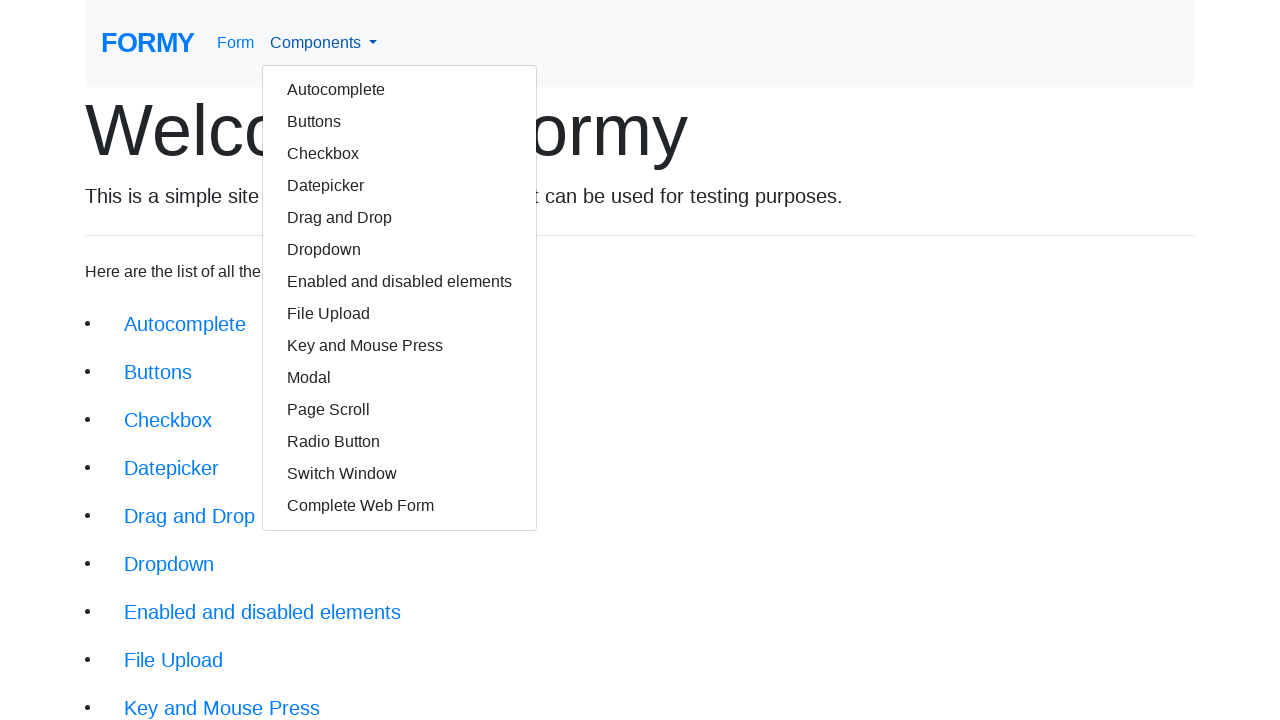